Tests button and link interactions by submitting a form on Selenium's demo page and then navigating to the documentation page to verify link attributes

Starting URL: https://www.selenium.dev/selenium/web/web-form.html

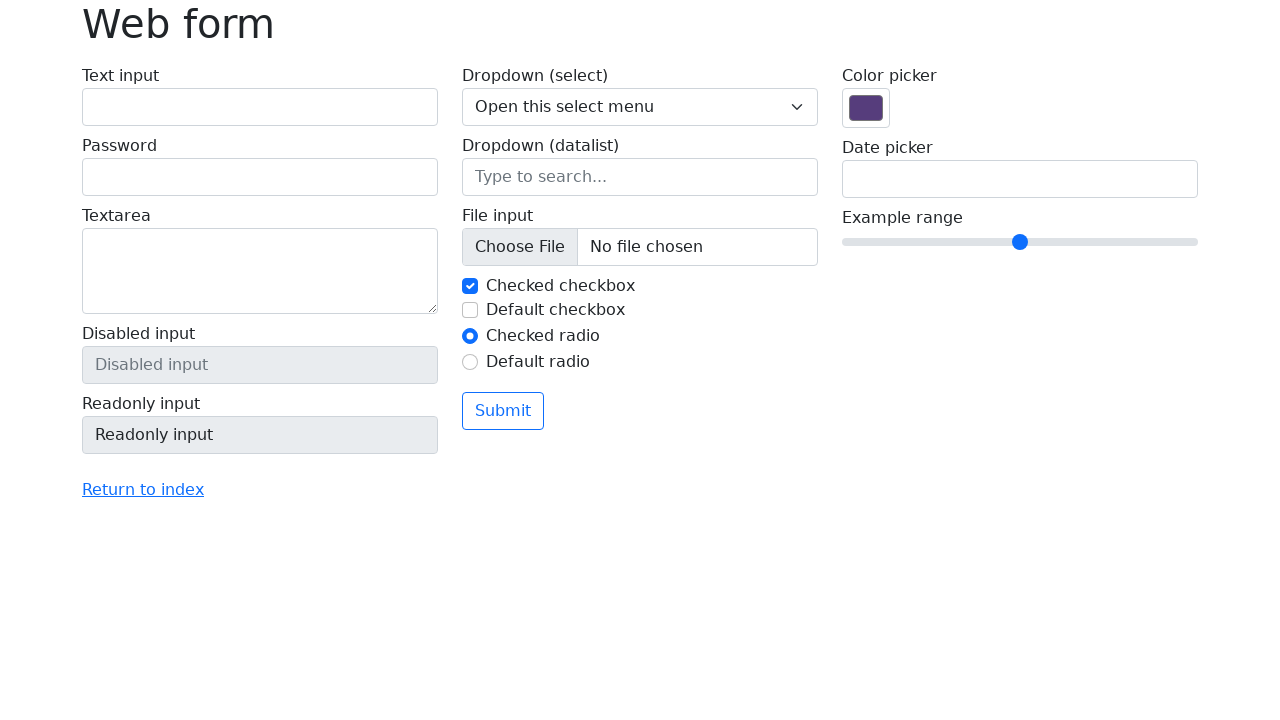

Retrieved submit button text: Submit
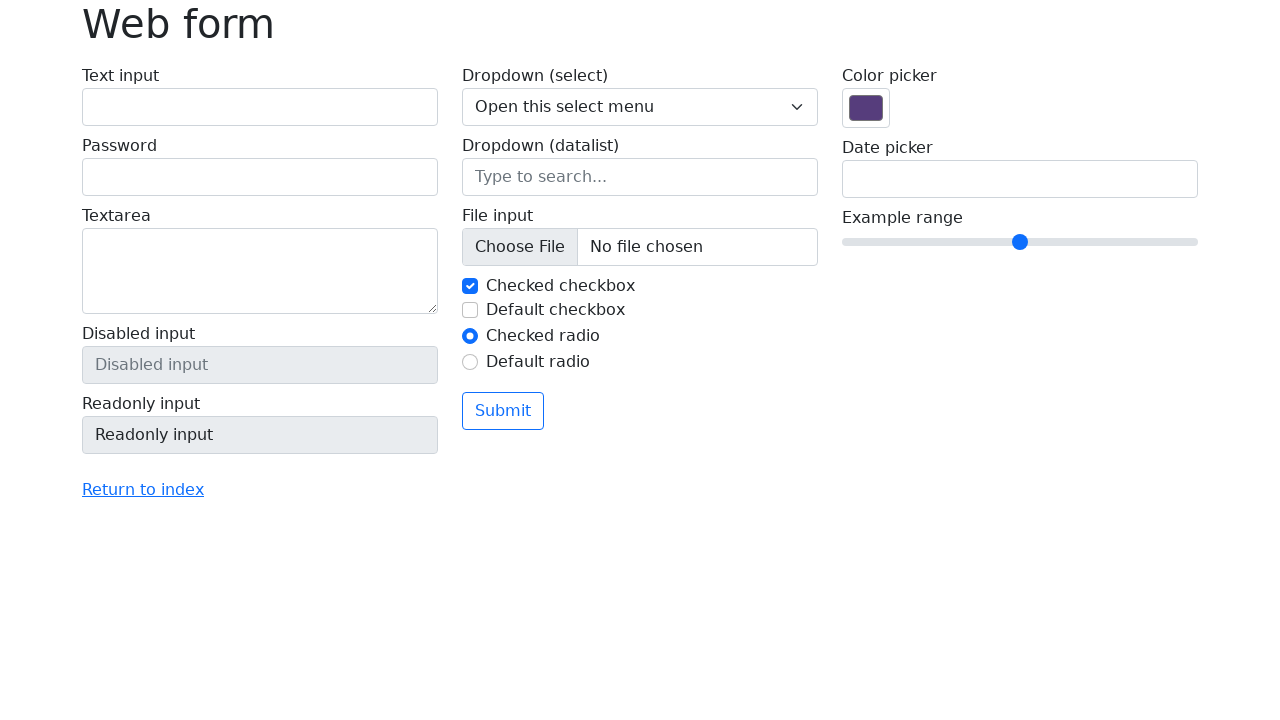

Clicked the enabled submit button to submit form at (503, 411) on [type='submit']
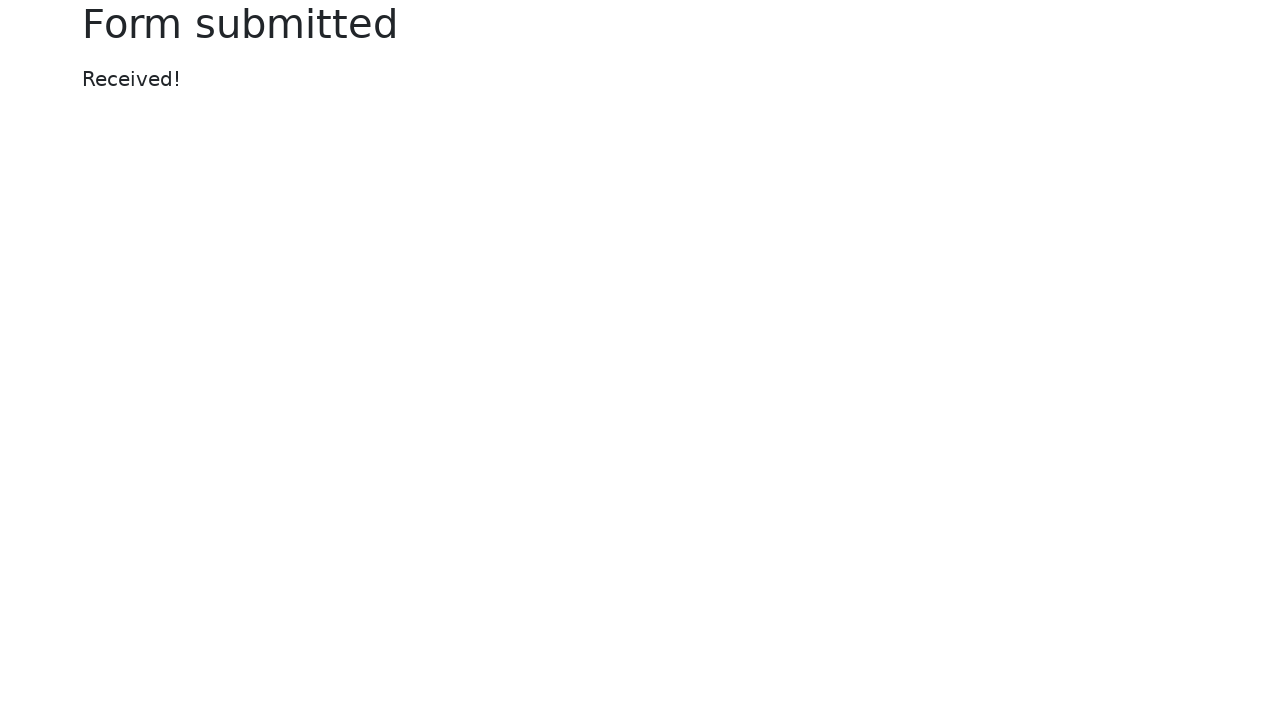

Navigated to Selenium homepage
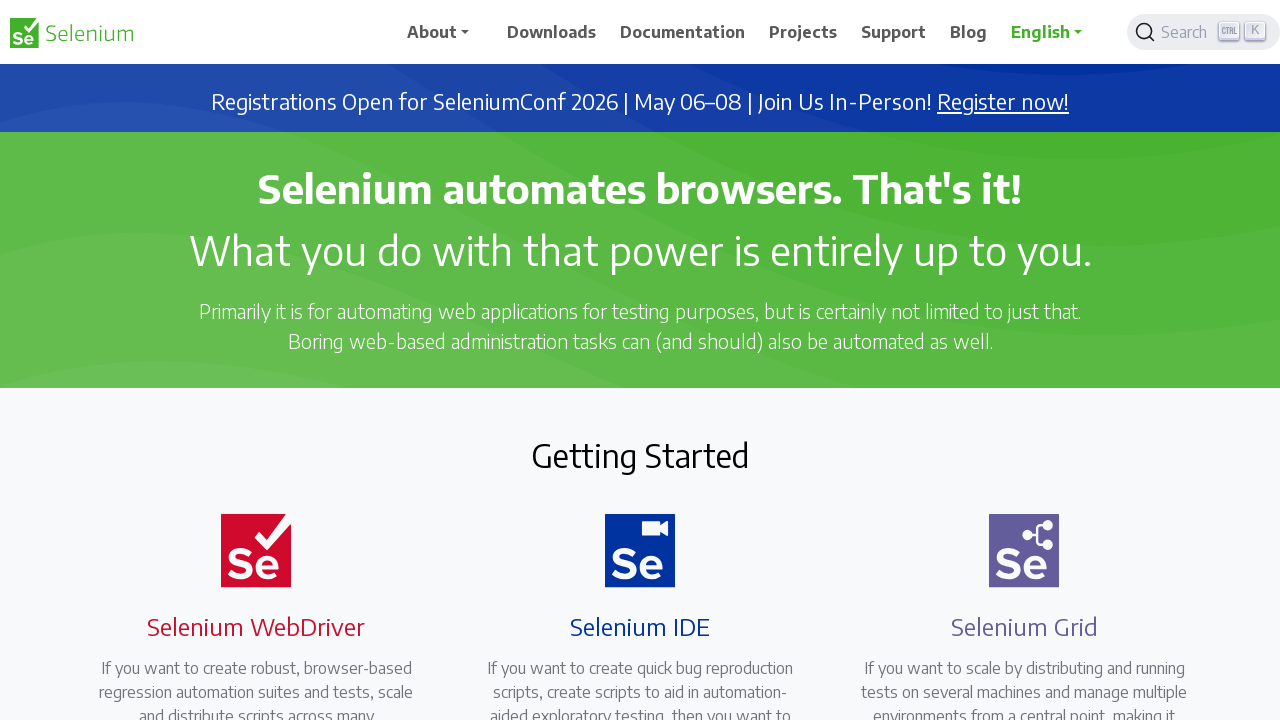

Retrieved Documentation link href attribute: None
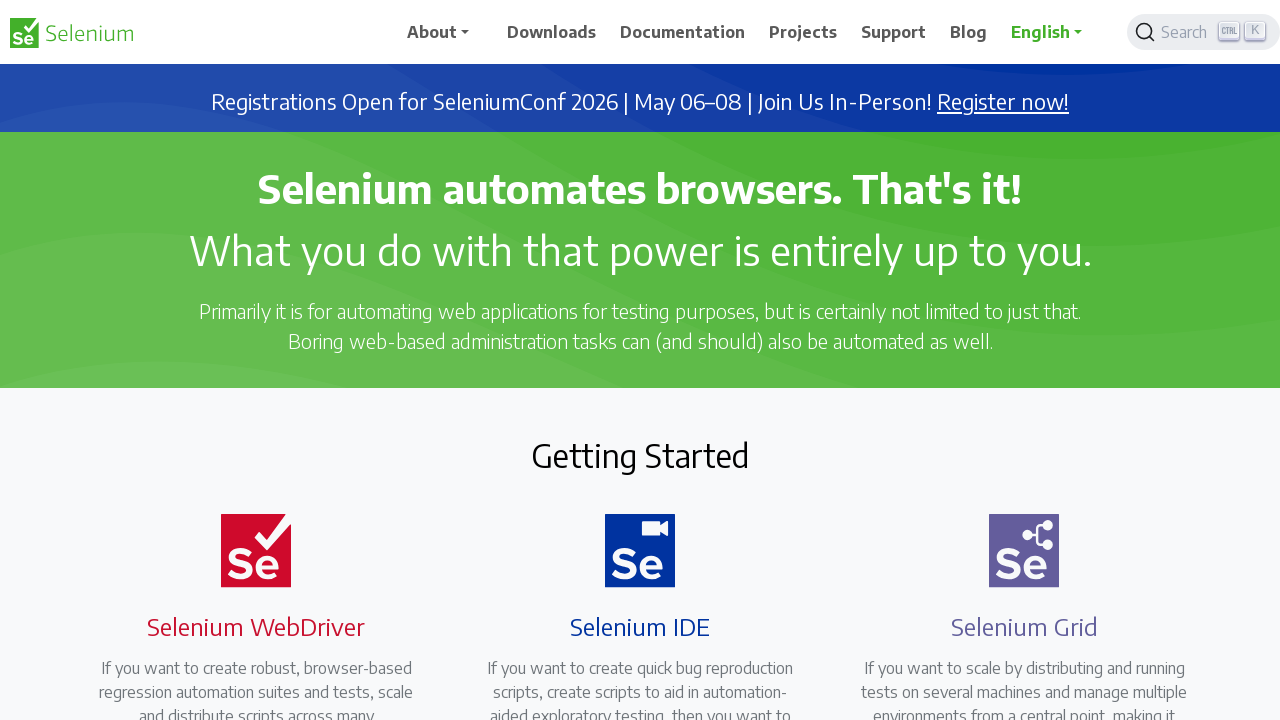

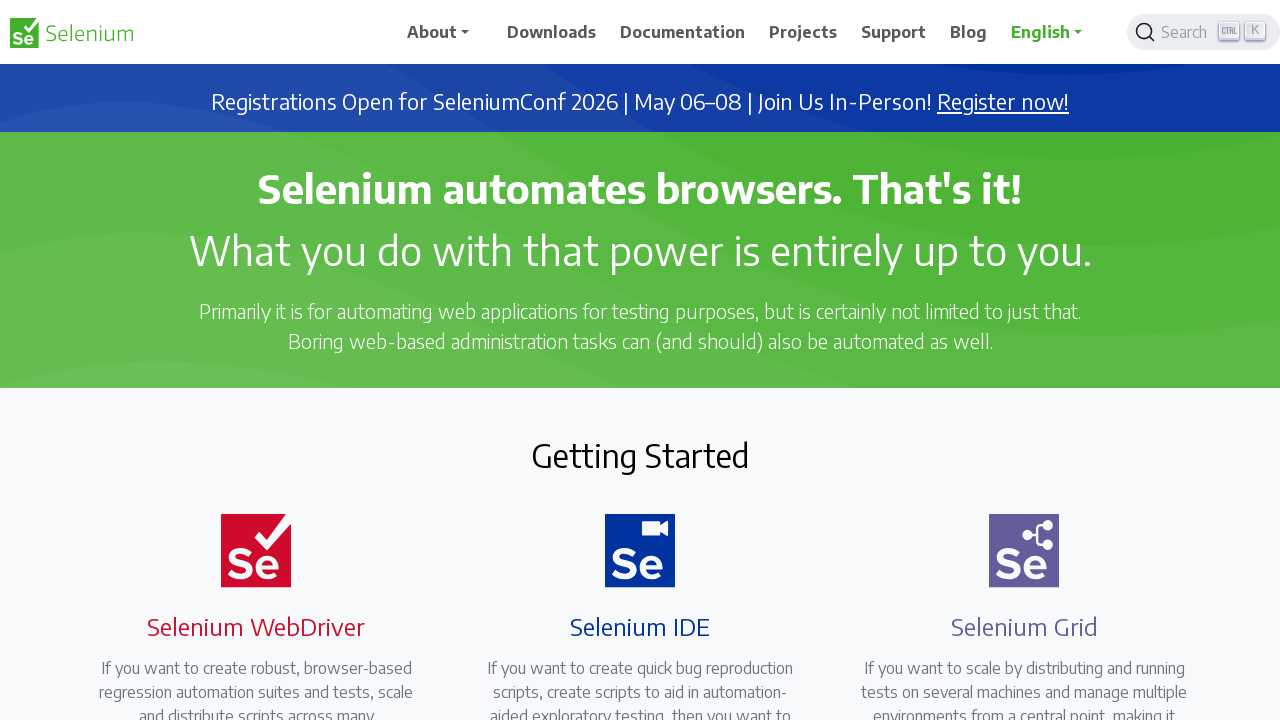